Tests dropdown selection functionality by selecting options using different methods (visible text, index, value)

Starting URL: https://rahulshettyacademy.com/AutomationPractice/

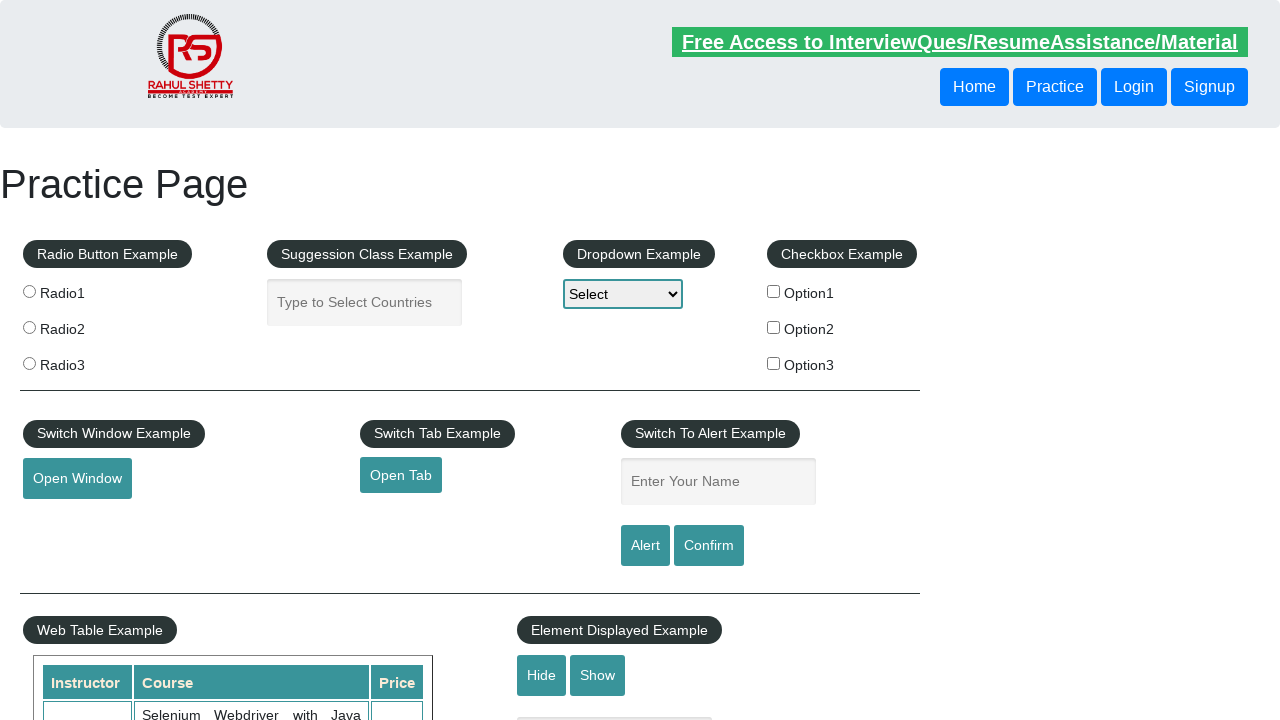

Selected 'Option1' from dropdown using visible text on #dropdown-class-example
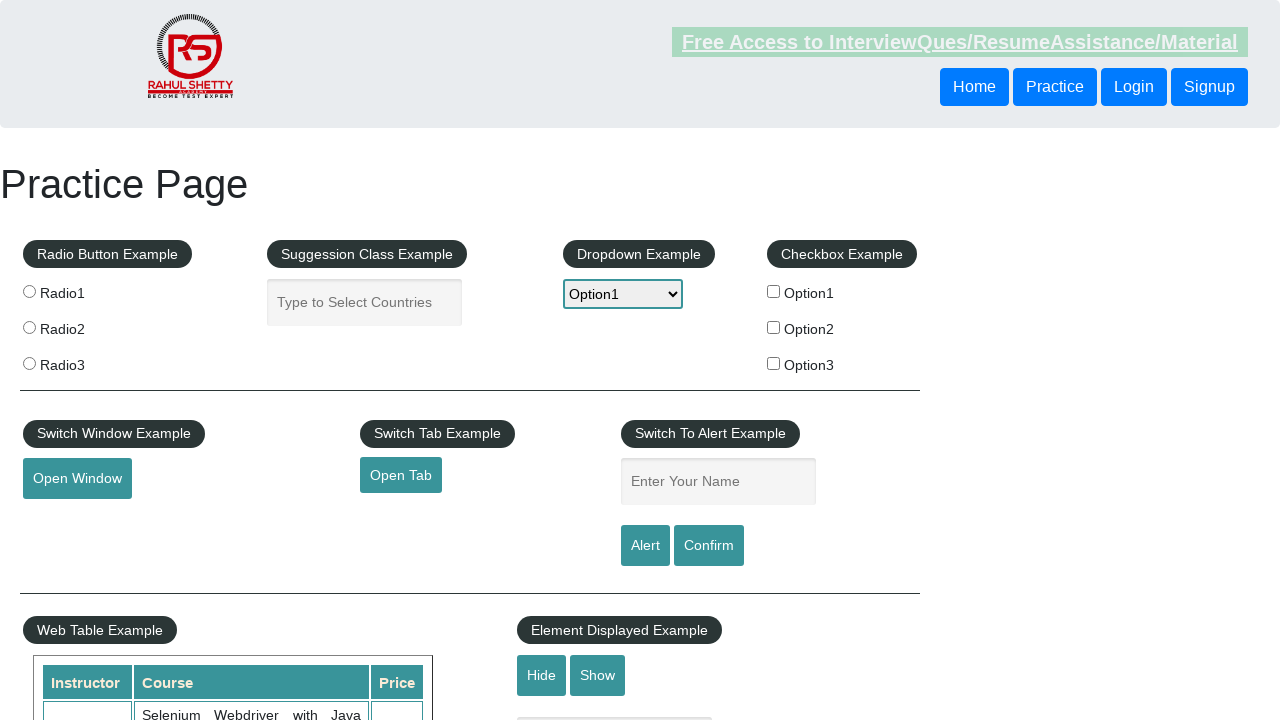

Selected option at index 2 (Option2) from dropdown on #dropdown-class-example
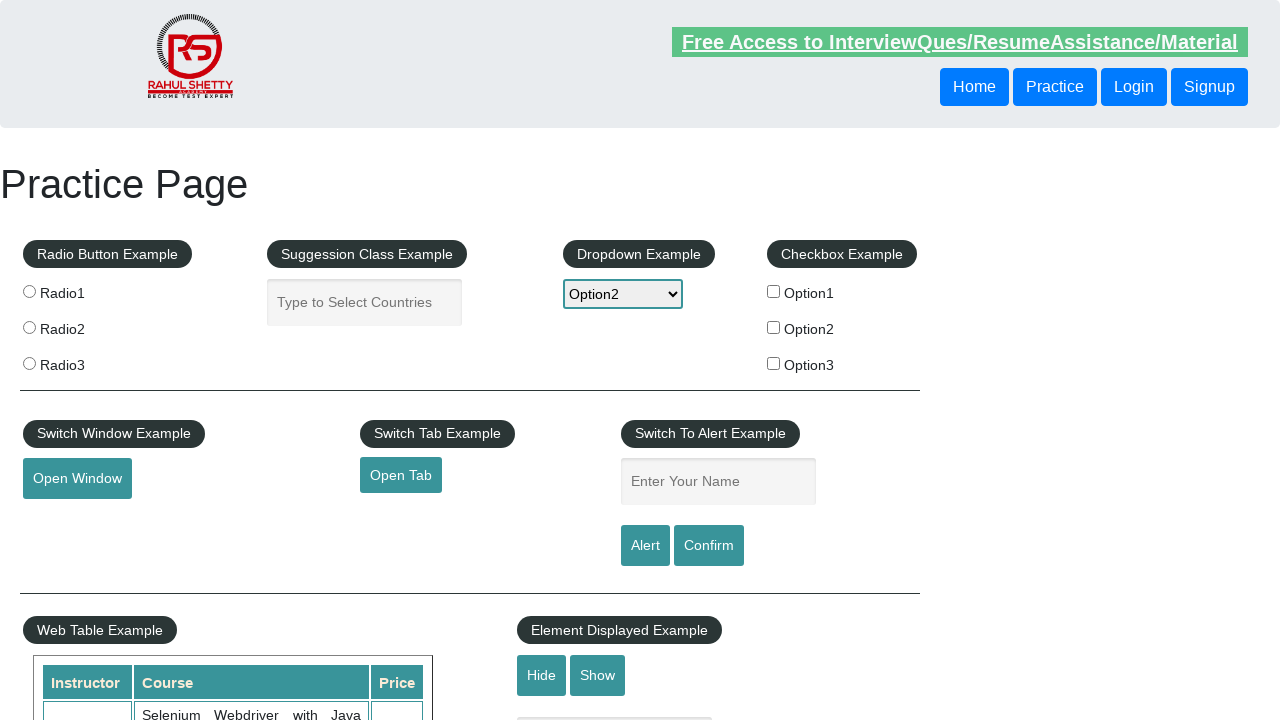

Selected option with value 'option3' from dropdown on #dropdown-class-example
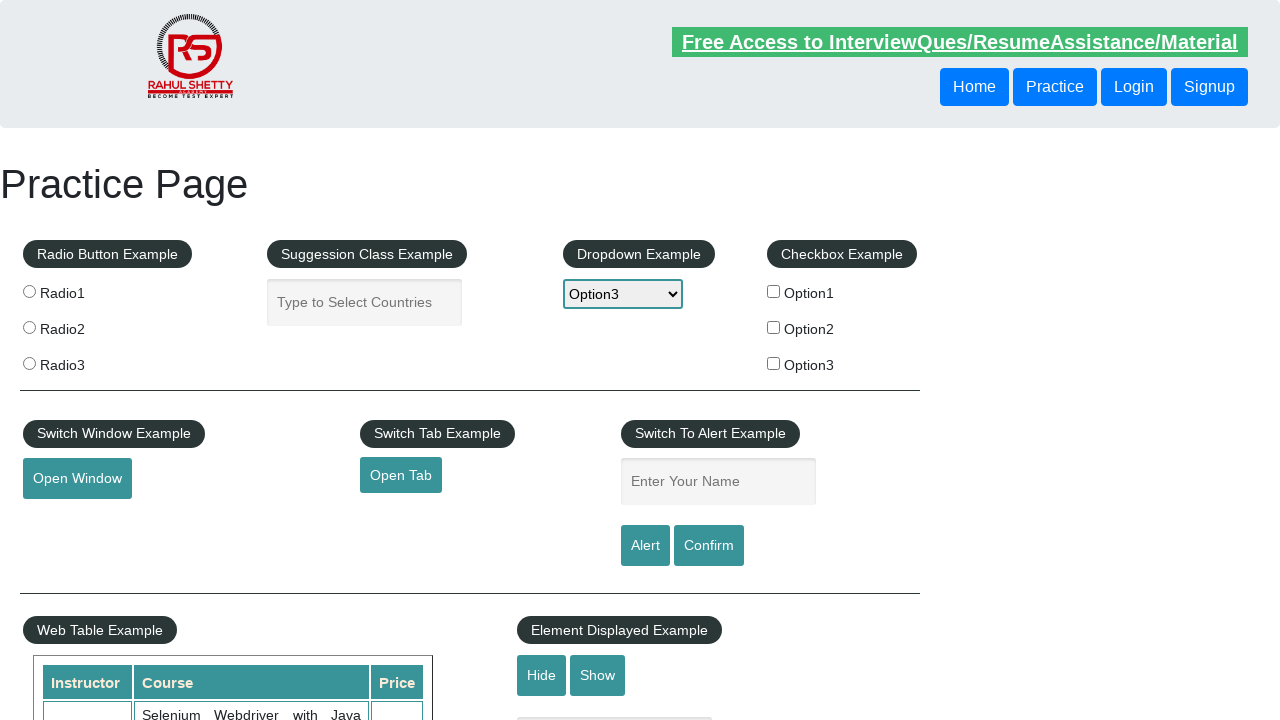

Retrieved current selected dropdown value
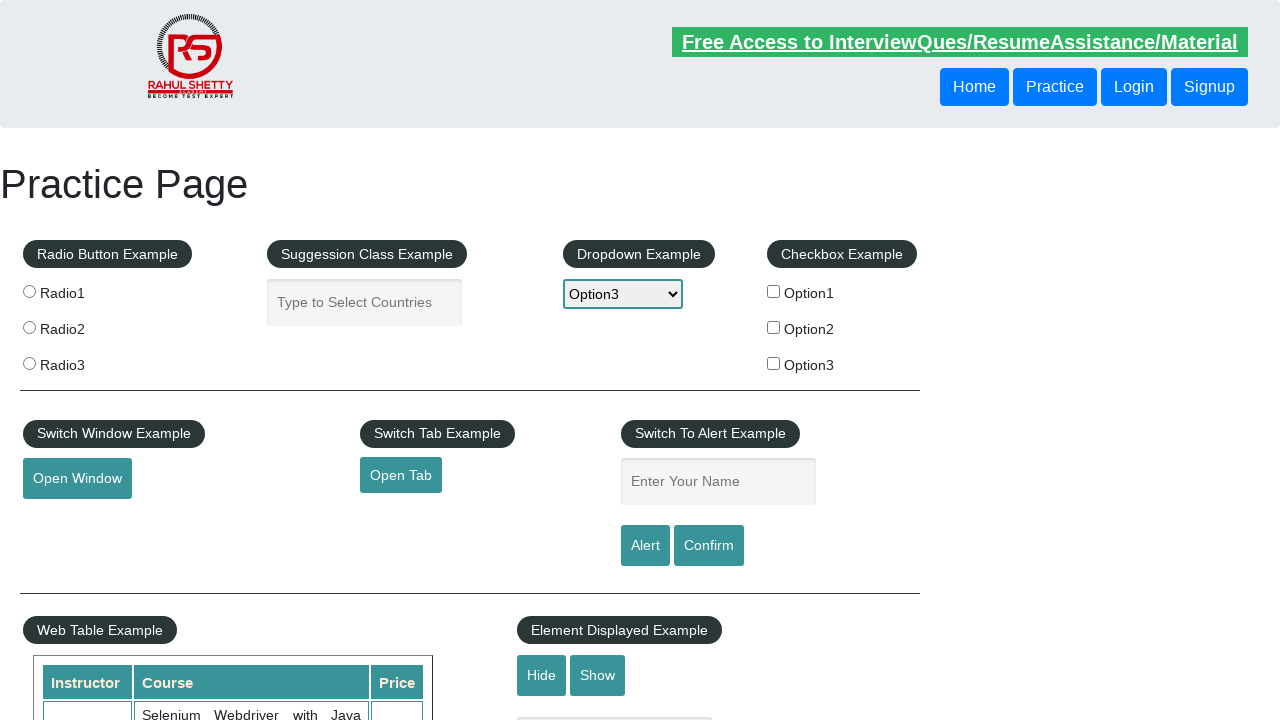

Verified that final selected value is 'option3'
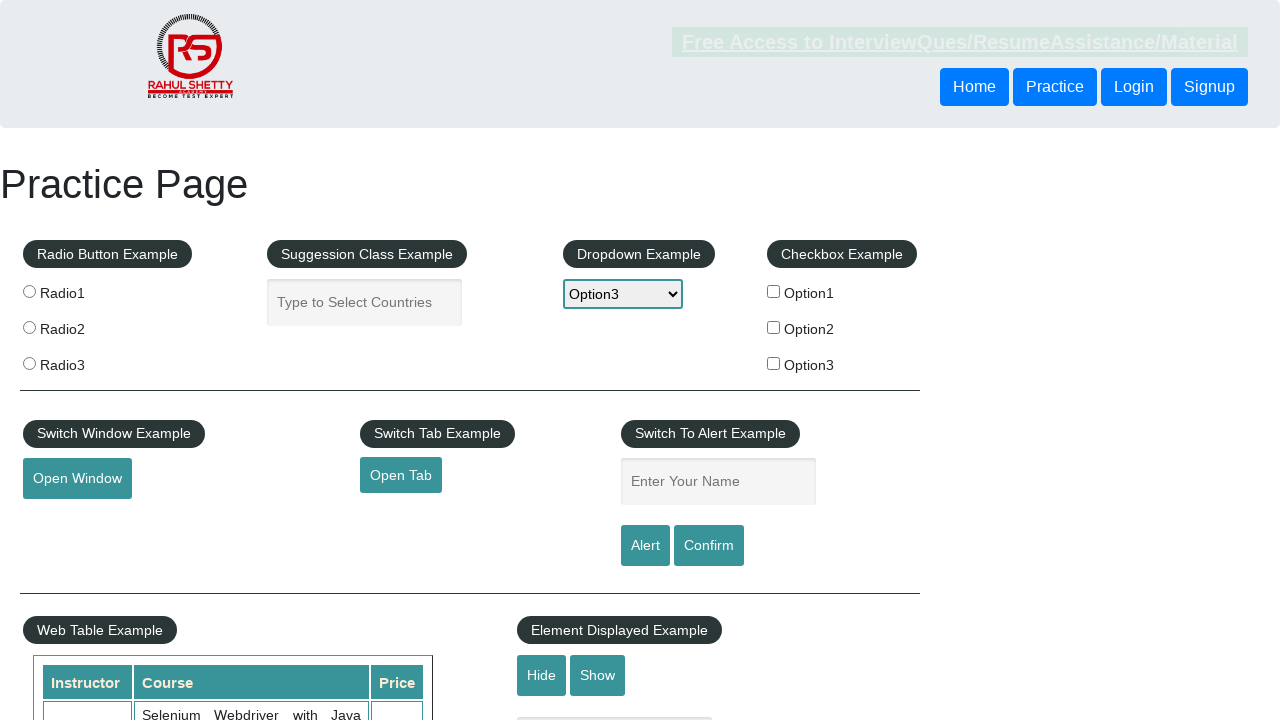

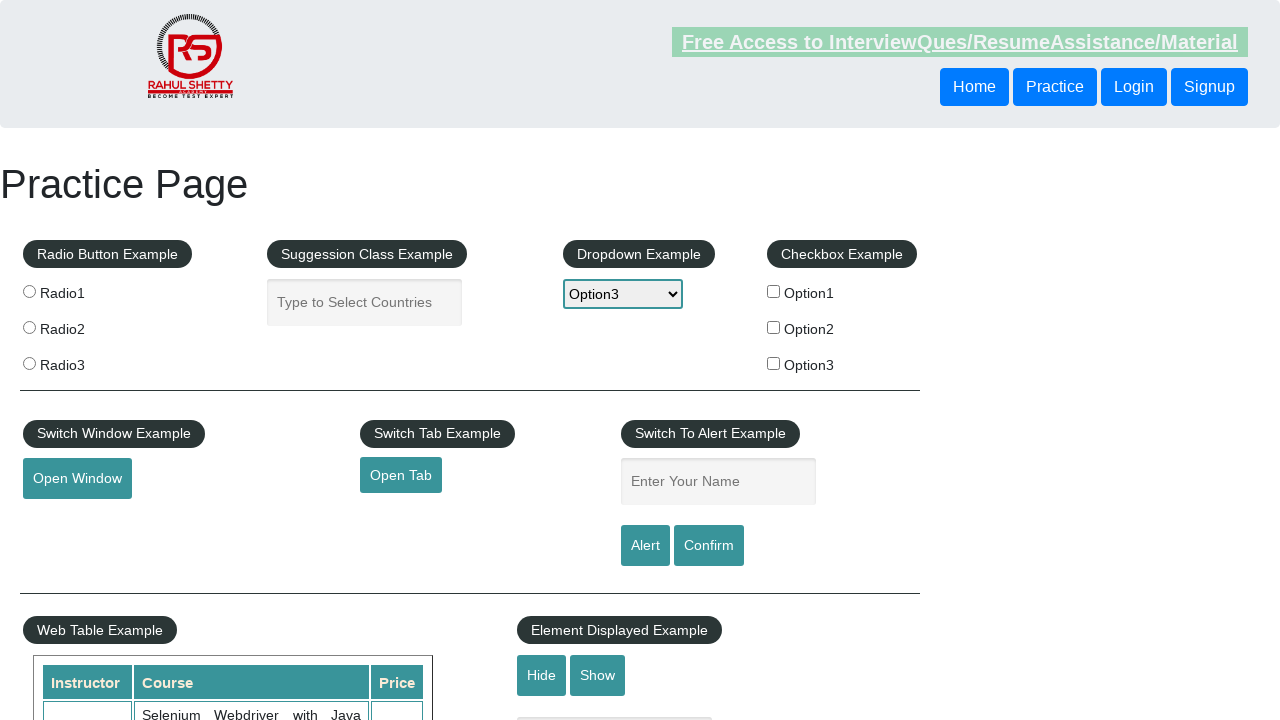